Tests login with invalid password and verifies the error message "Your password is invalid!" is displayed

Starting URL: http://the-internet.herokuapp.com/login

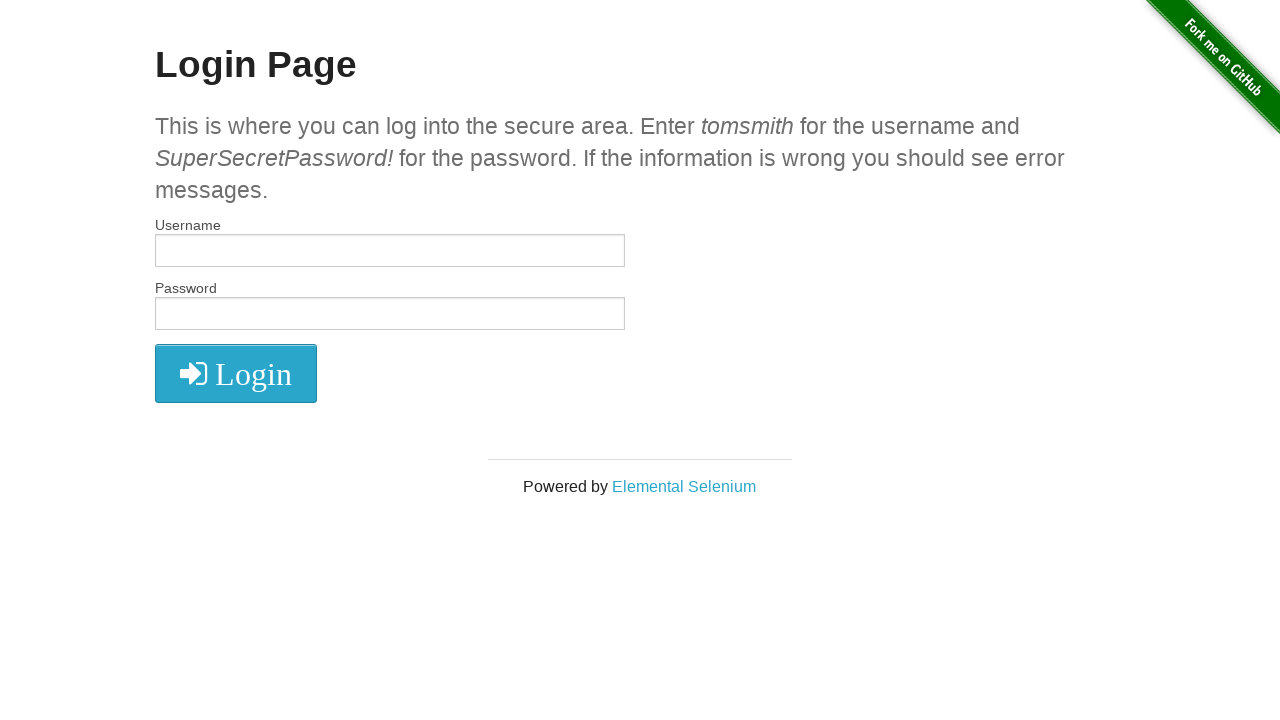

Filled username field with 'tomsmith' on input#username
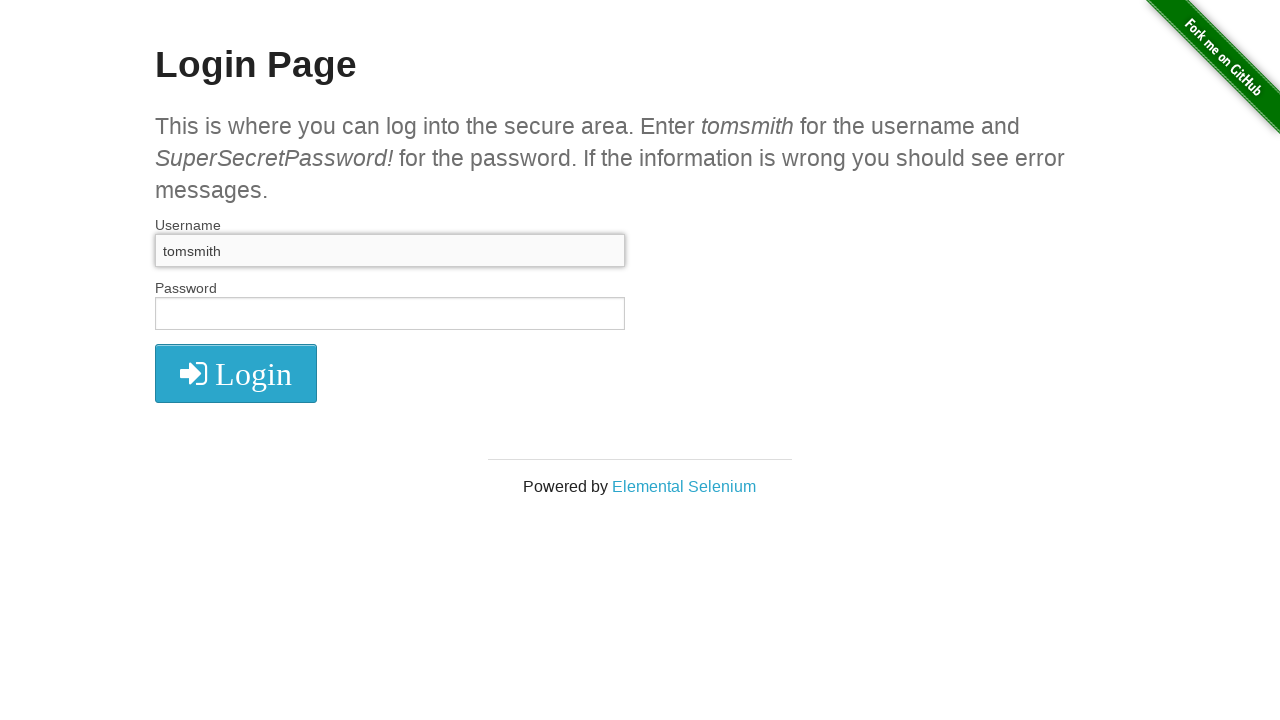

Filled password field with invalid password 'SuperSecretPassword' on input#password
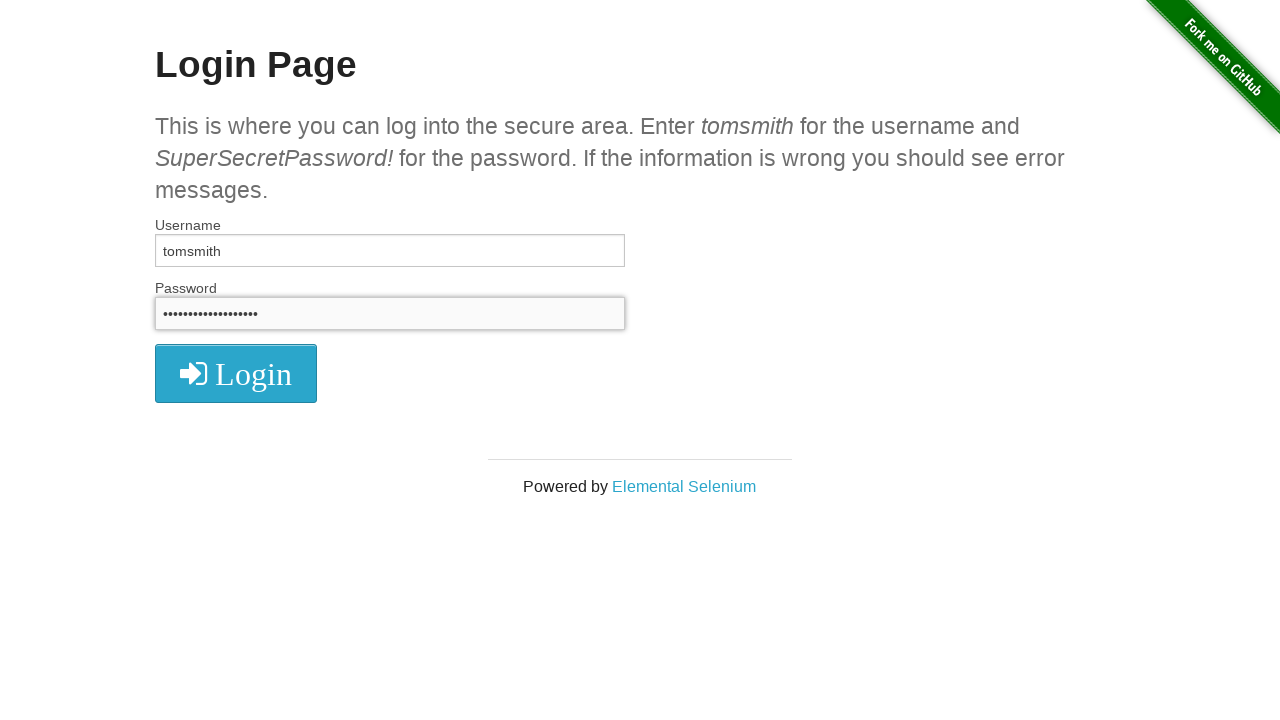

Clicked submit button to attempt login at (236, 373) on button[type='submit']
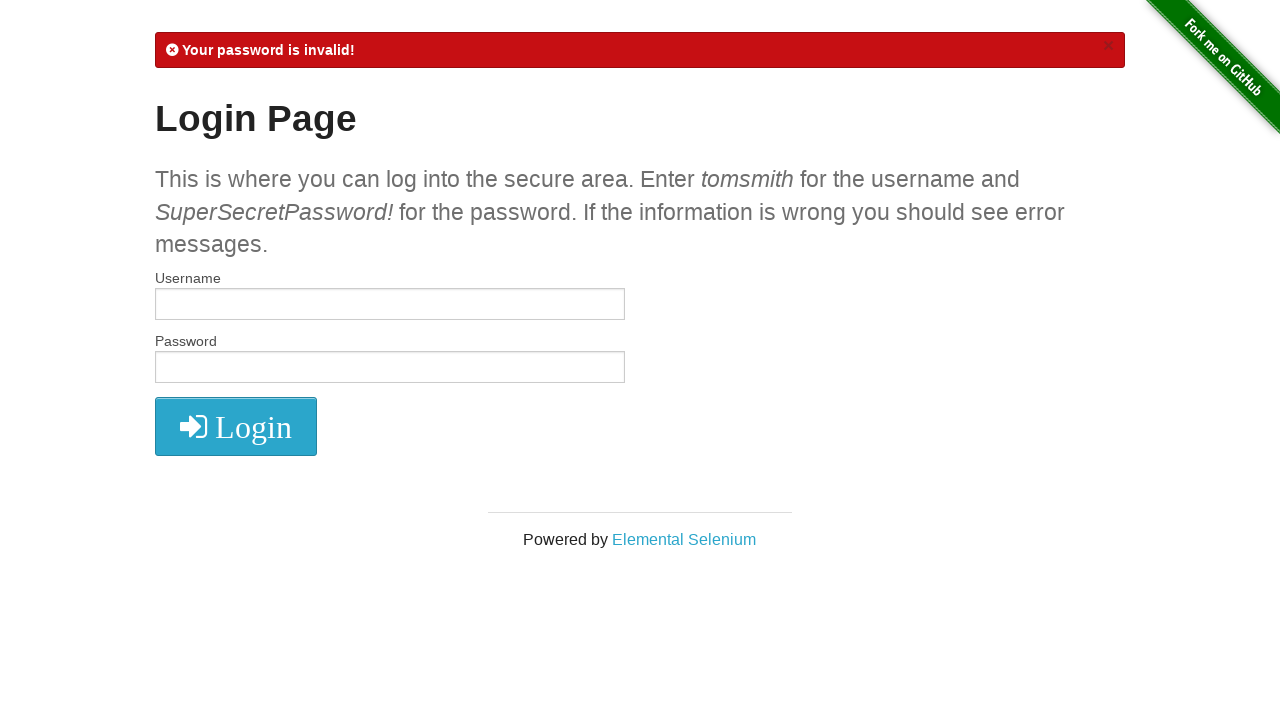

Verified error message 'Your password is invalid!' is displayed
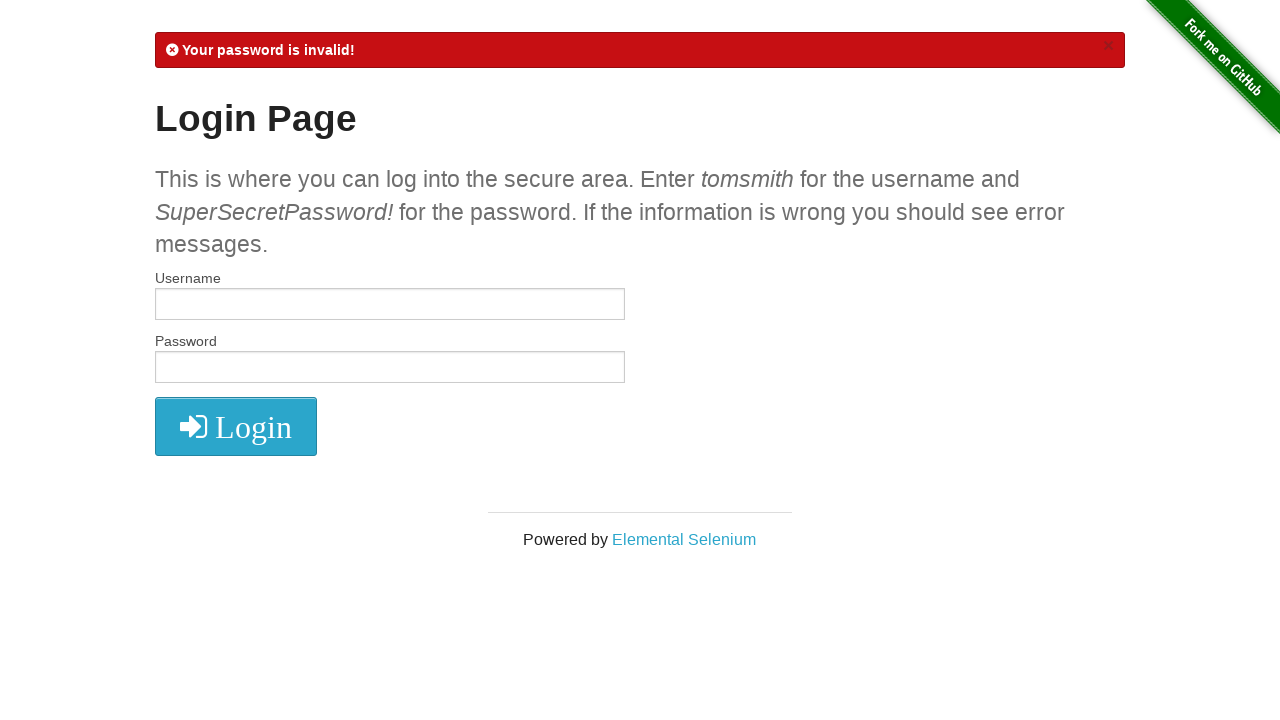

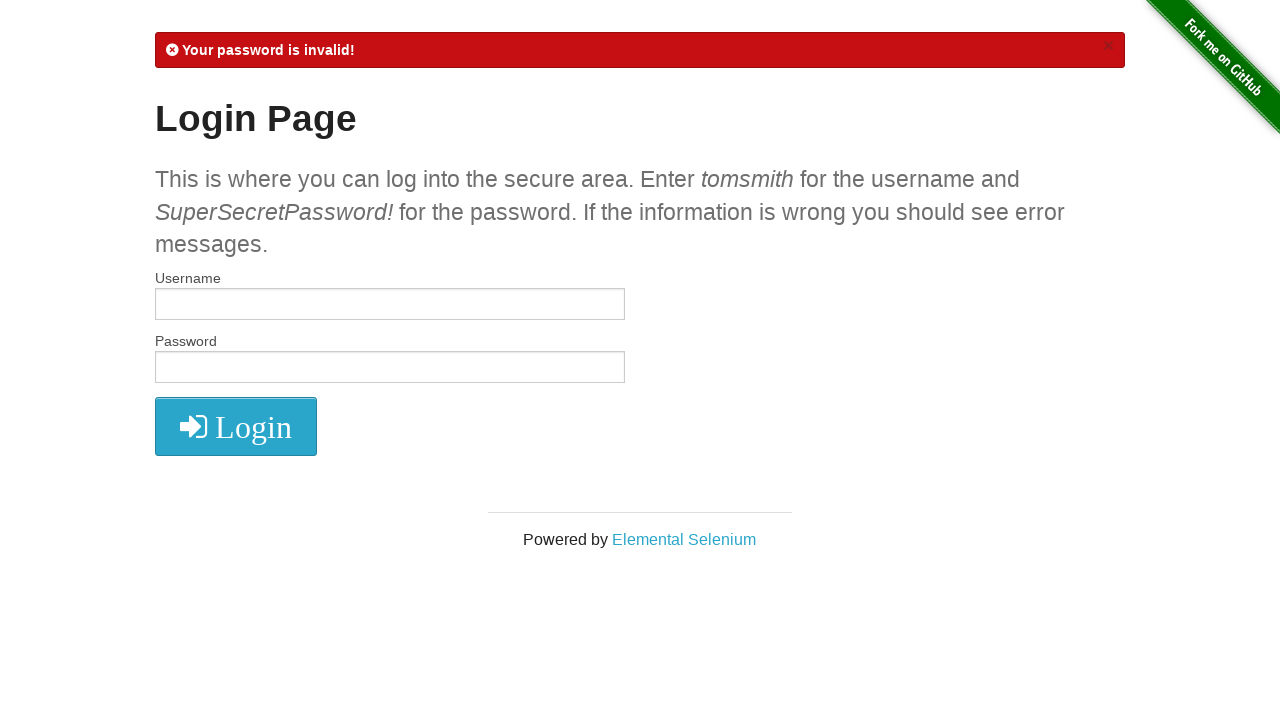